Tests a simple JavaScript alert by clicking the alert button, verifying the alert text, and accepting it

Starting URL: https://the-internet.herokuapp.com/javascript_alerts

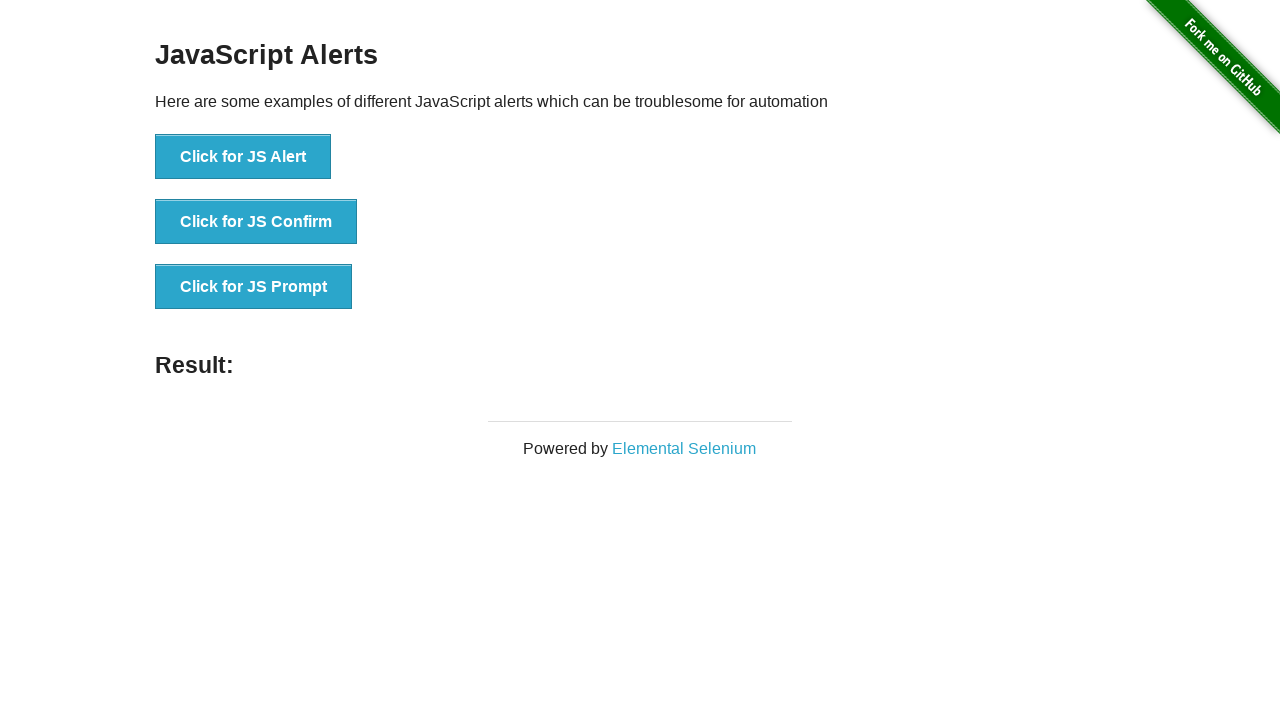

Navigated to JavaScript alerts page
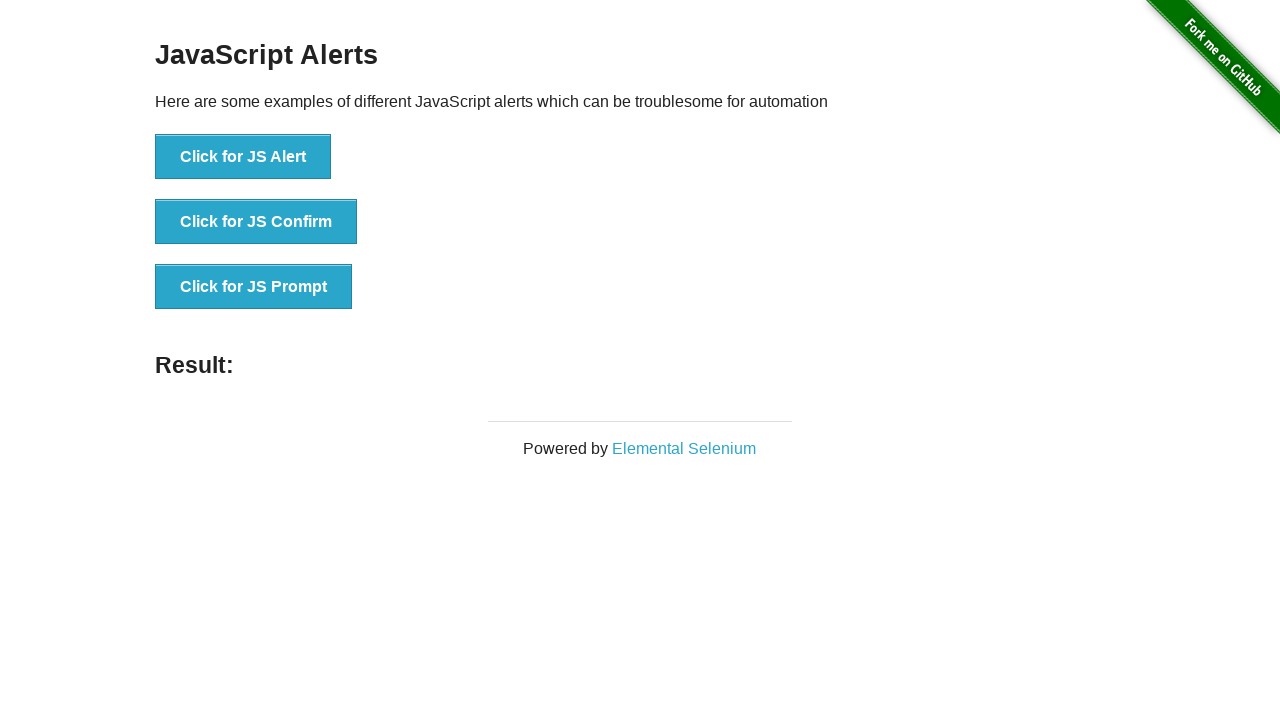

Clicked 'Click for JS Alert' button at (243, 157) on text='Click for JS Alert'
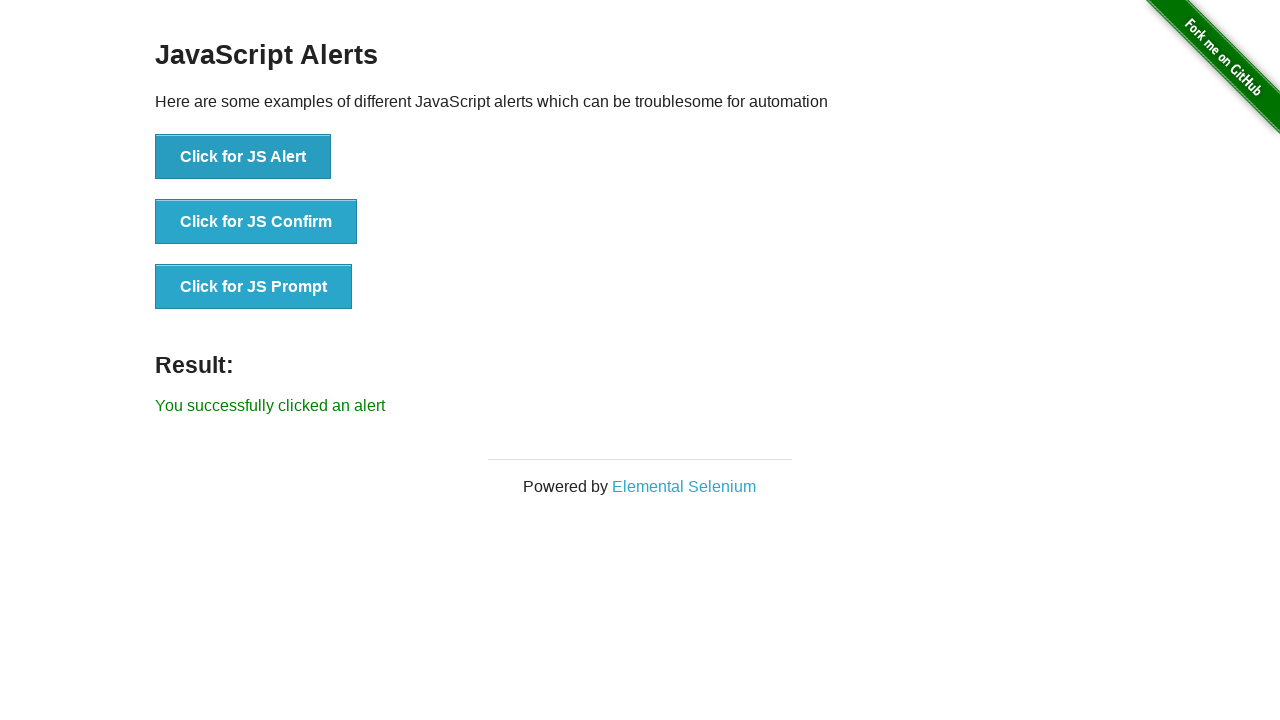

Set up dialog event handler with assertion
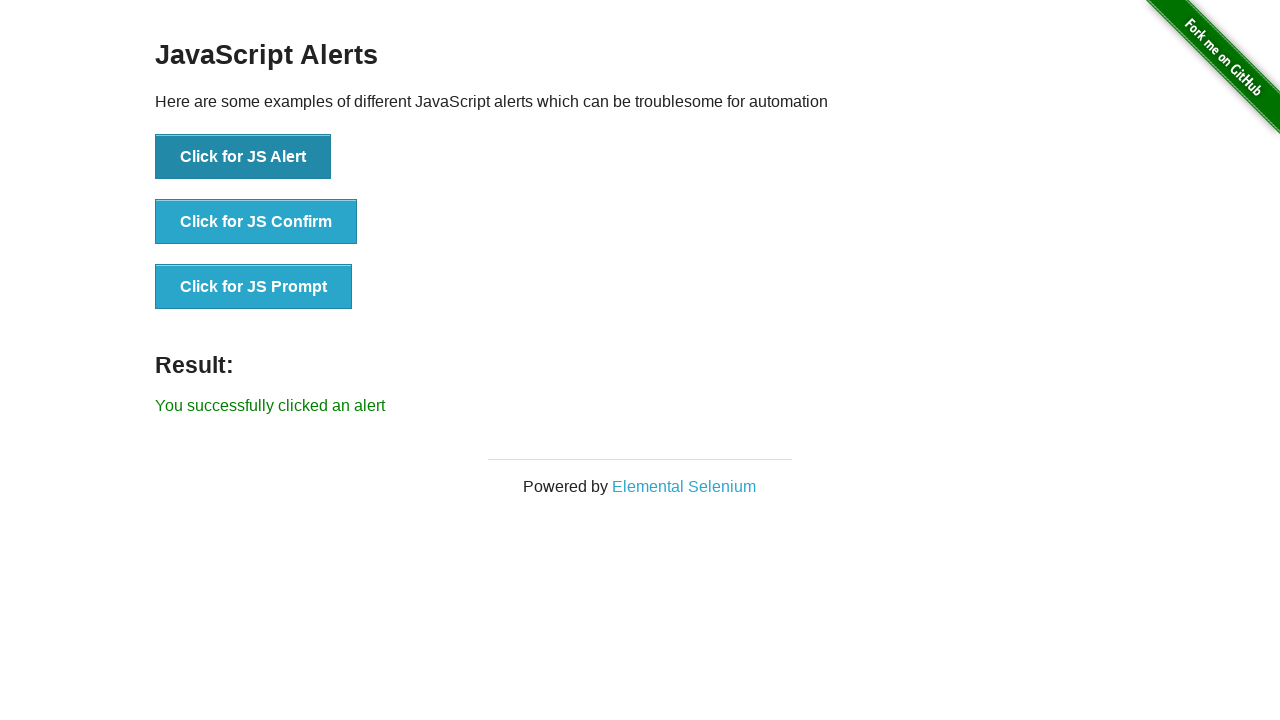

Clicked 'Click for JS Alert' button to trigger alert at (243, 157) on text='Click for JS Alert'
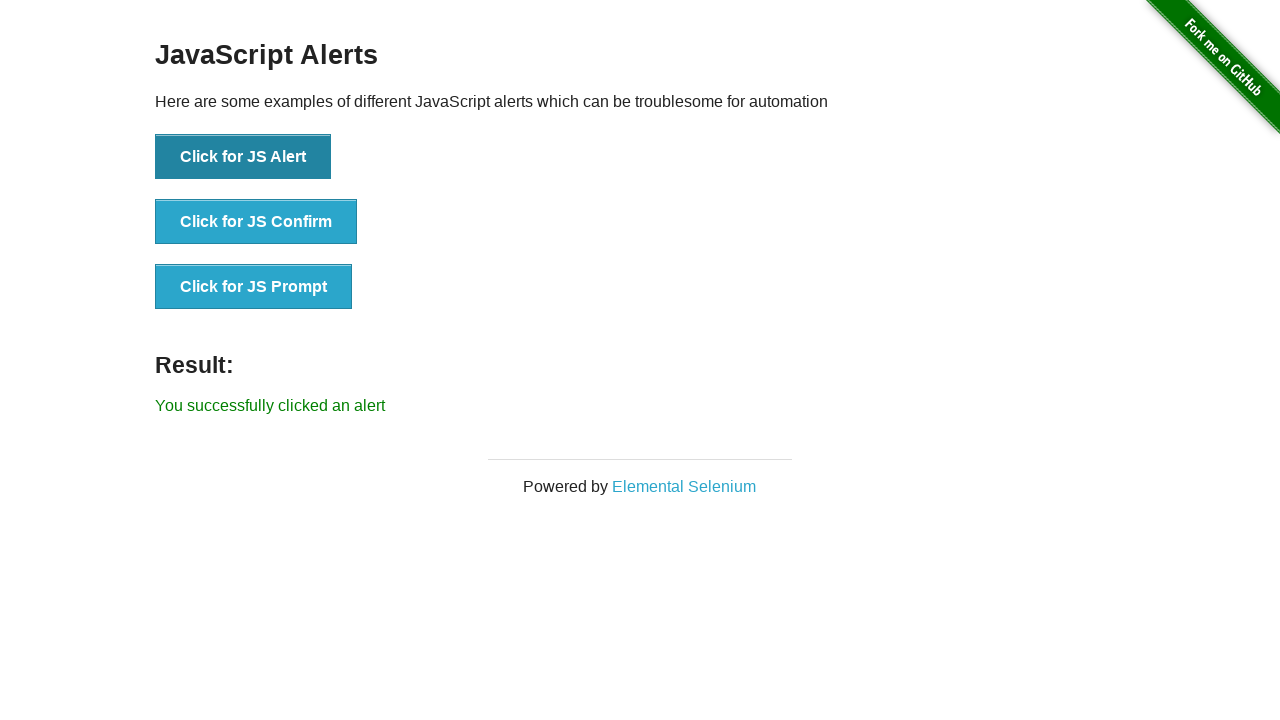

Alert was verified and accepted
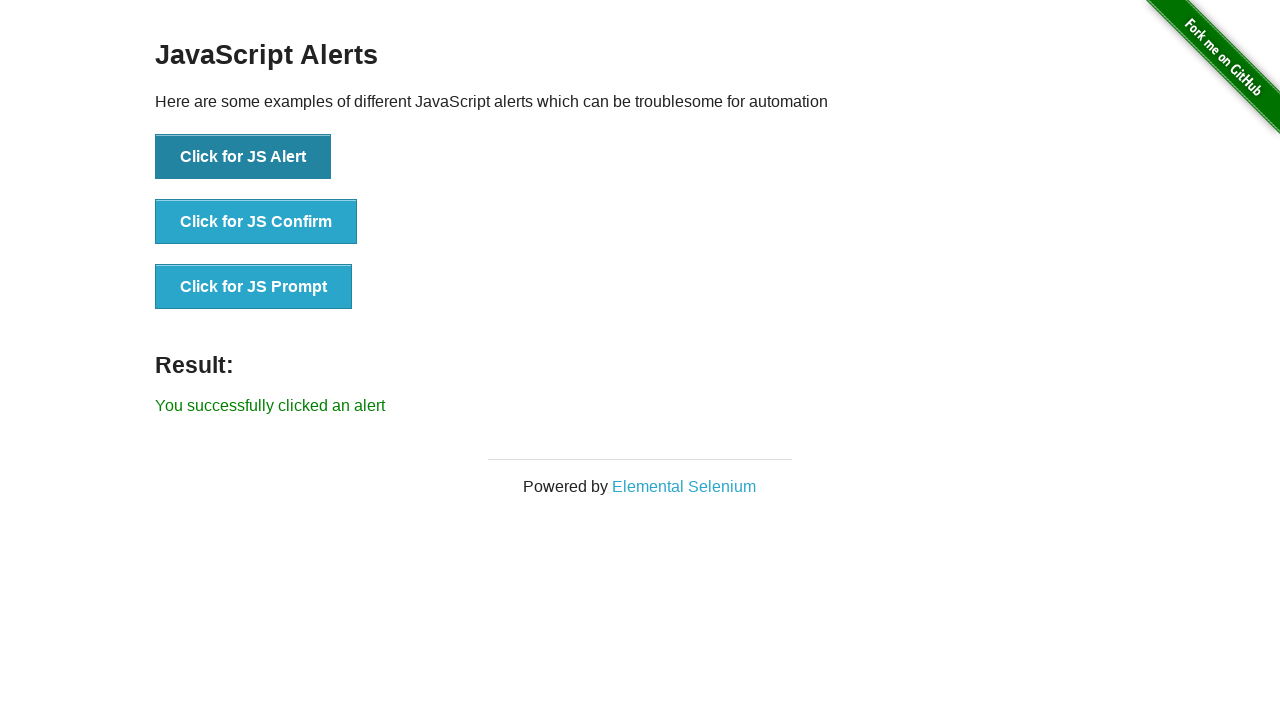

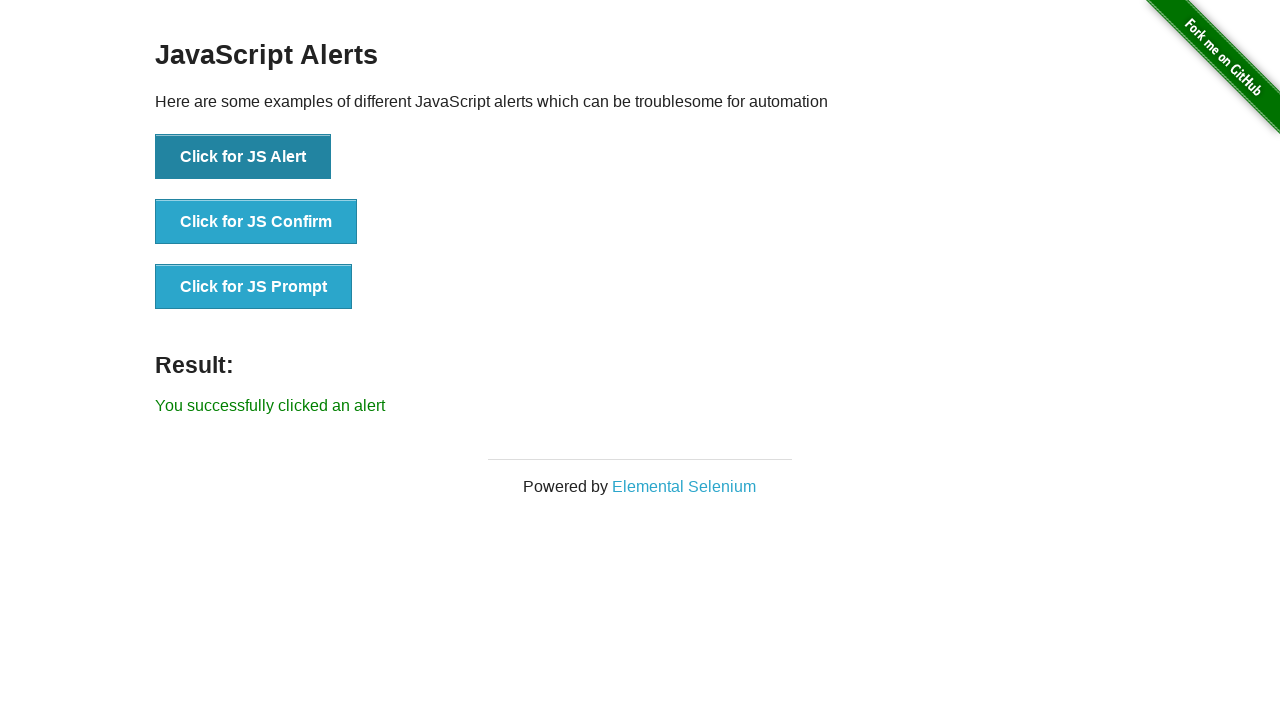